Tests iframe switching functionality on jQuery UI's droppable demo page by switching to the demo iframe, reading text from the droppable element, then switching back to the main content and clicking the Download link.

Starting URL: https://jqueryui.com/droppable/

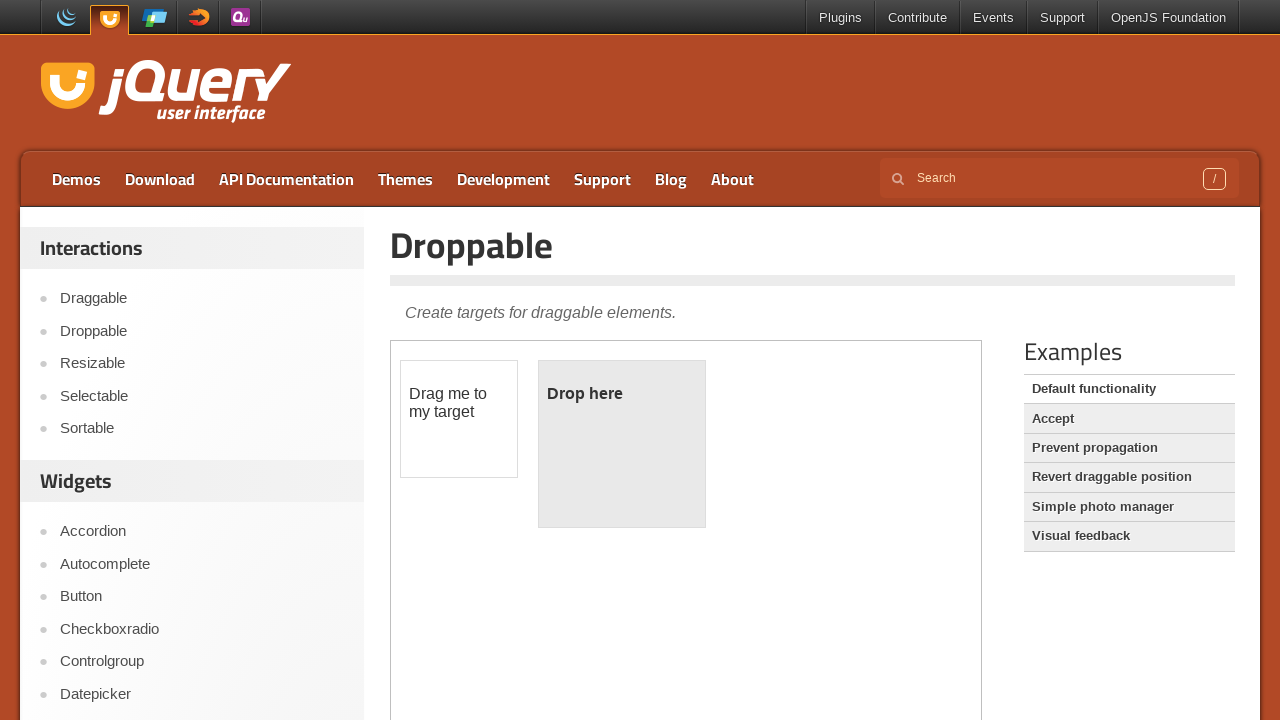

Demo iframe loaded on jQuery UI droppable page
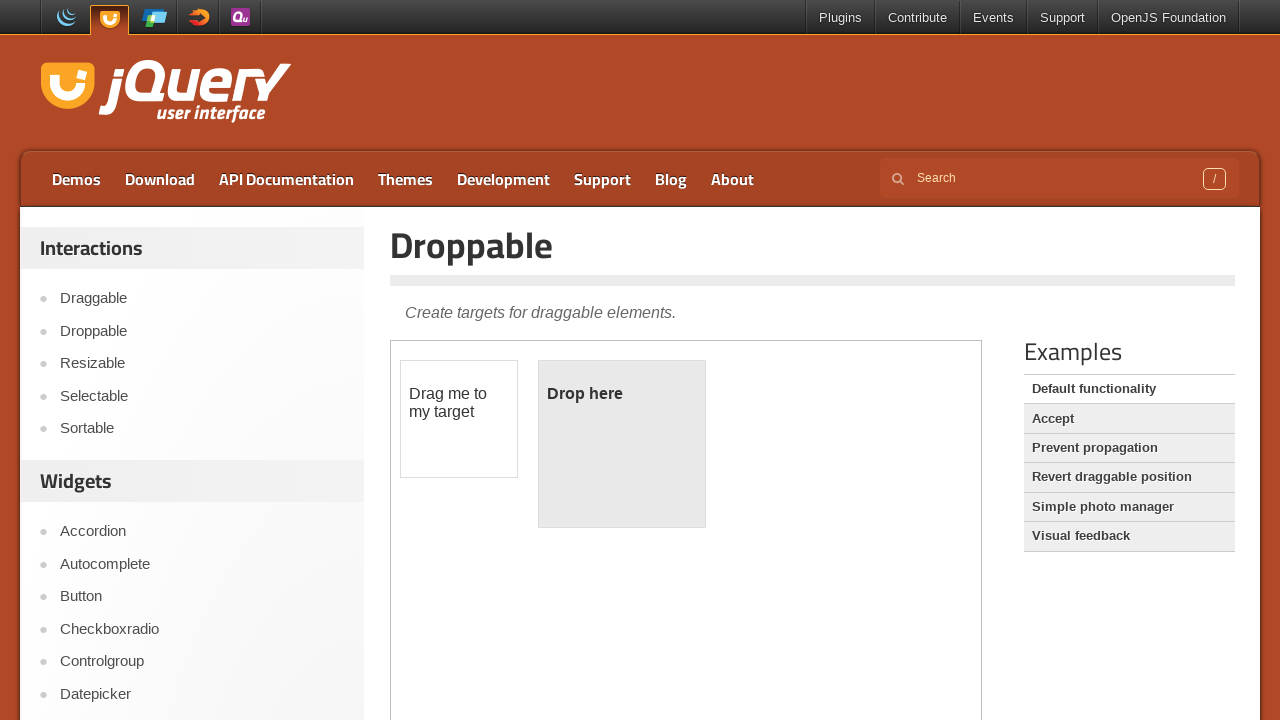

Switched to demo iframe using frame_locator
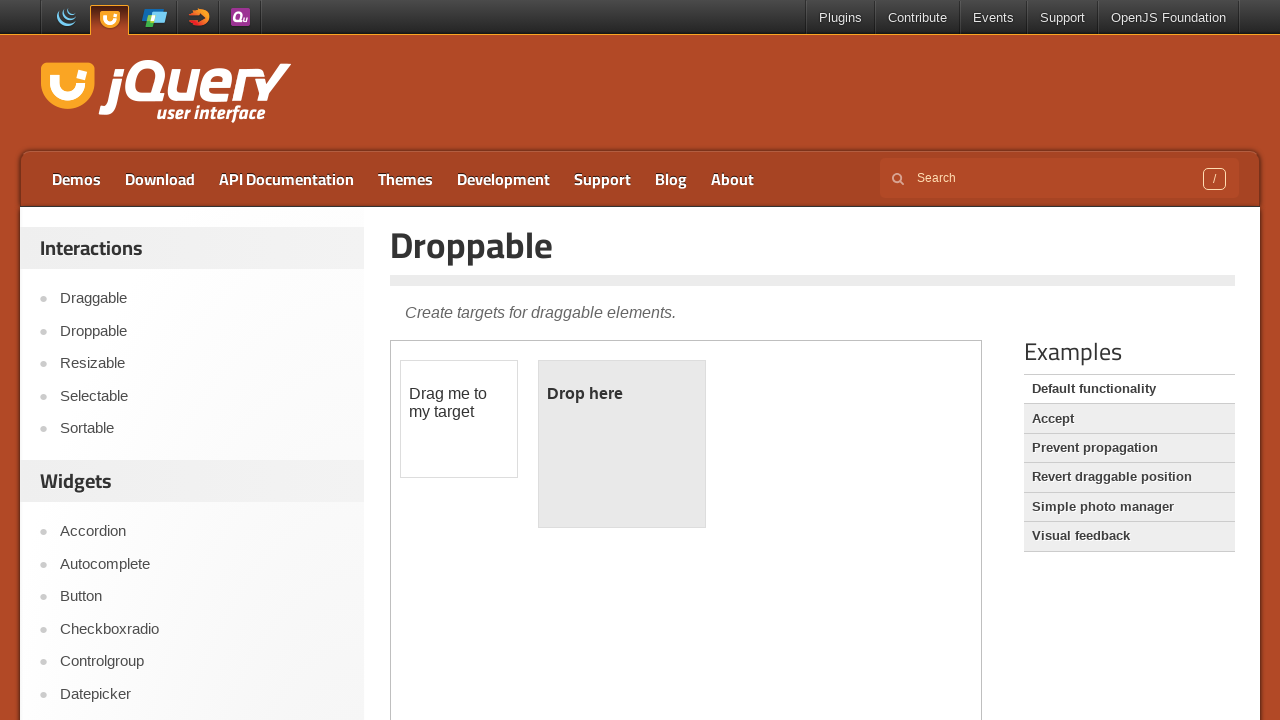

Droppable element is visible within iframe
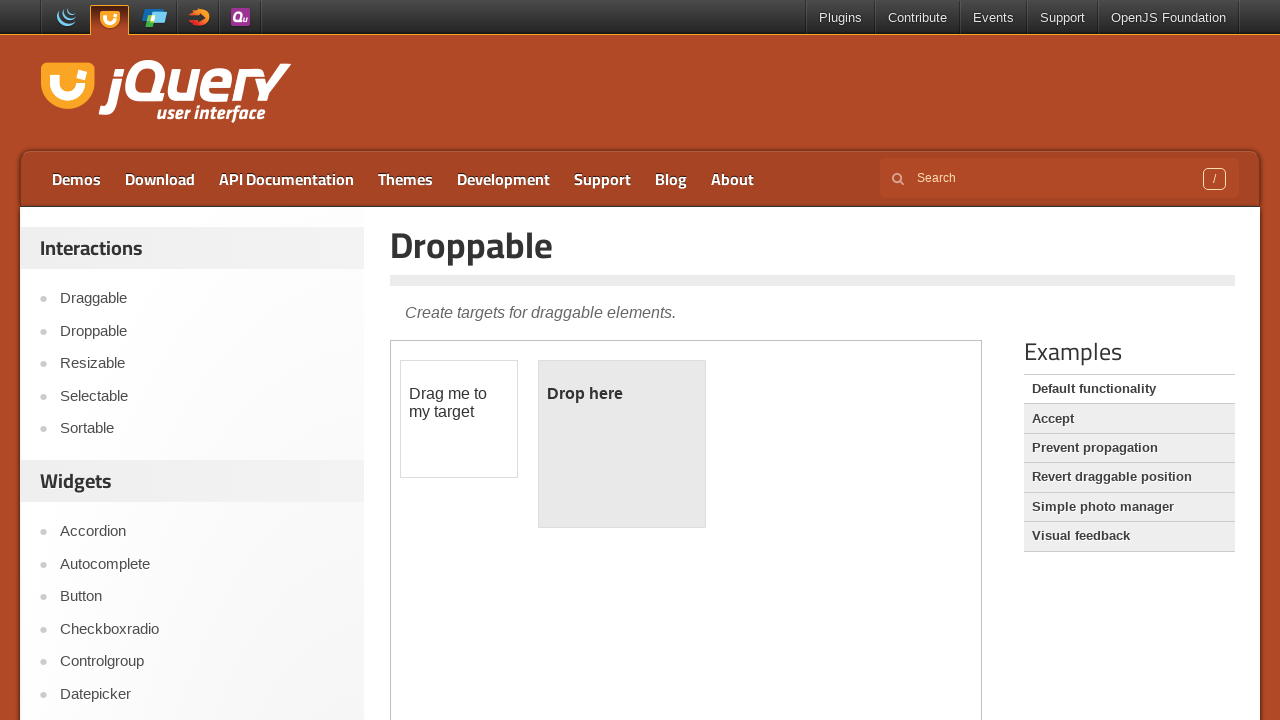

Read droppable element text: '
	Drop here
'
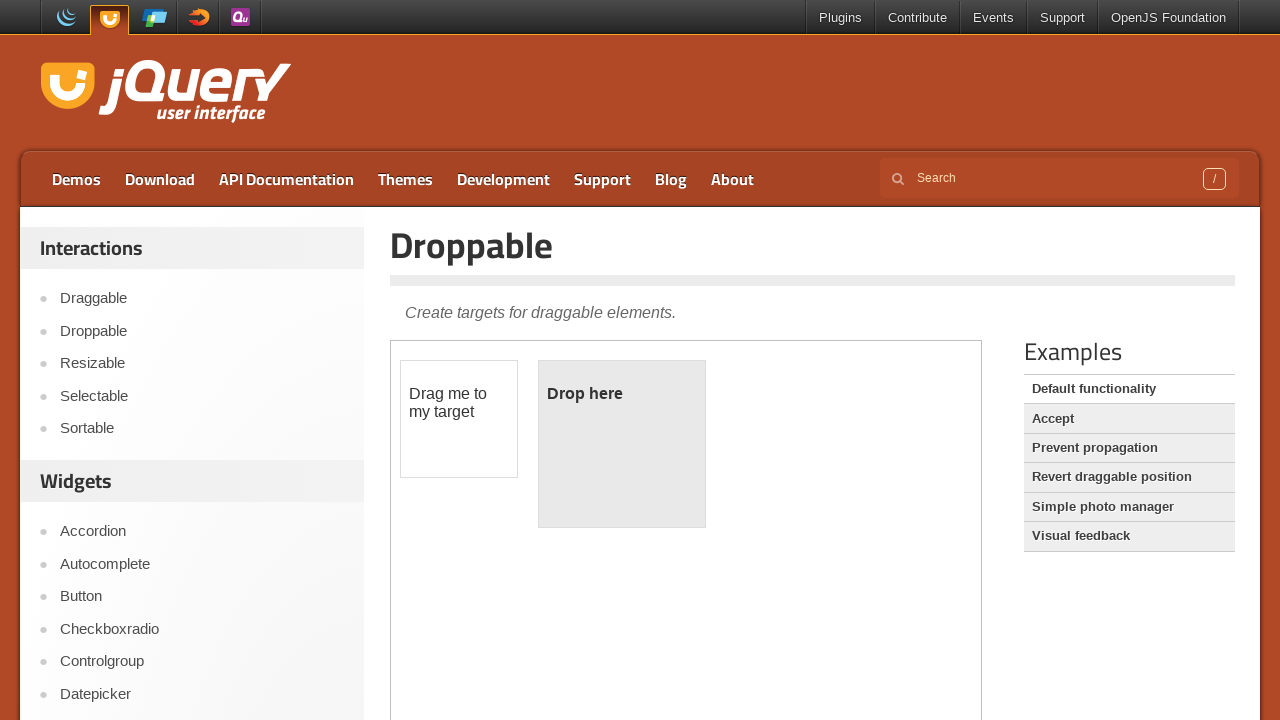

Clicked Download link in main content after switching back from iframe at (160, 179) on a:has-text('Download')
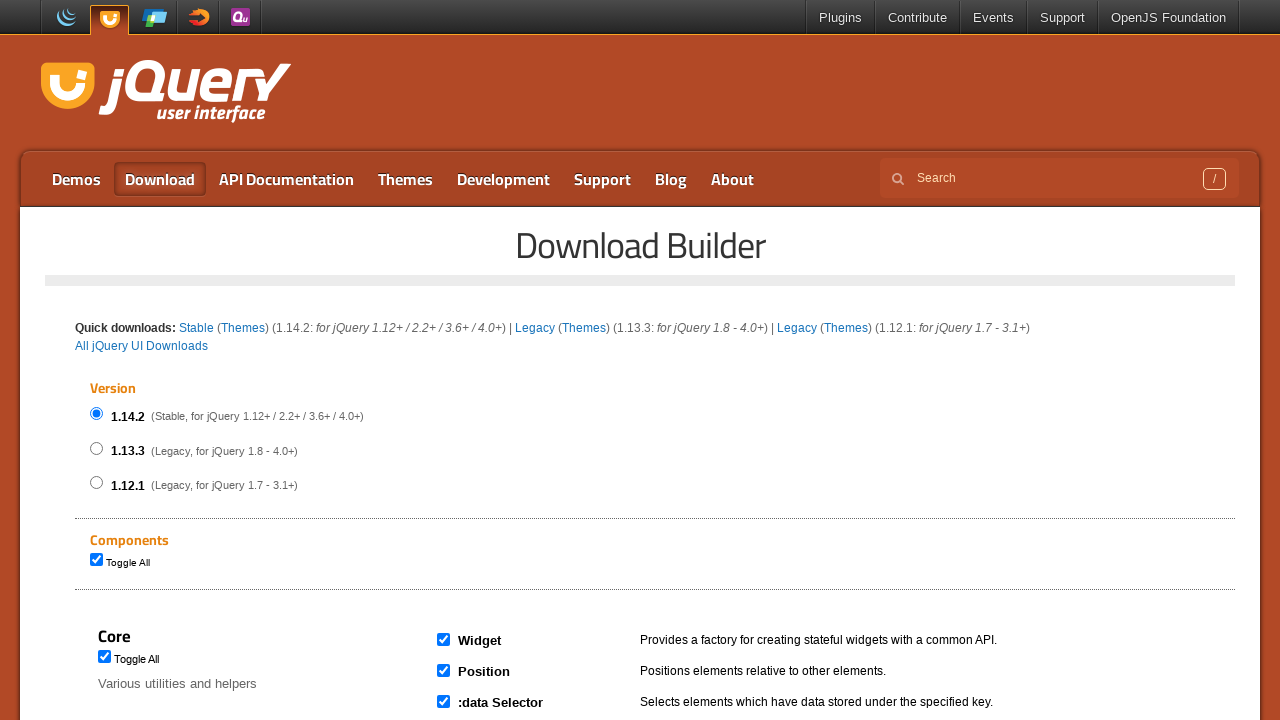

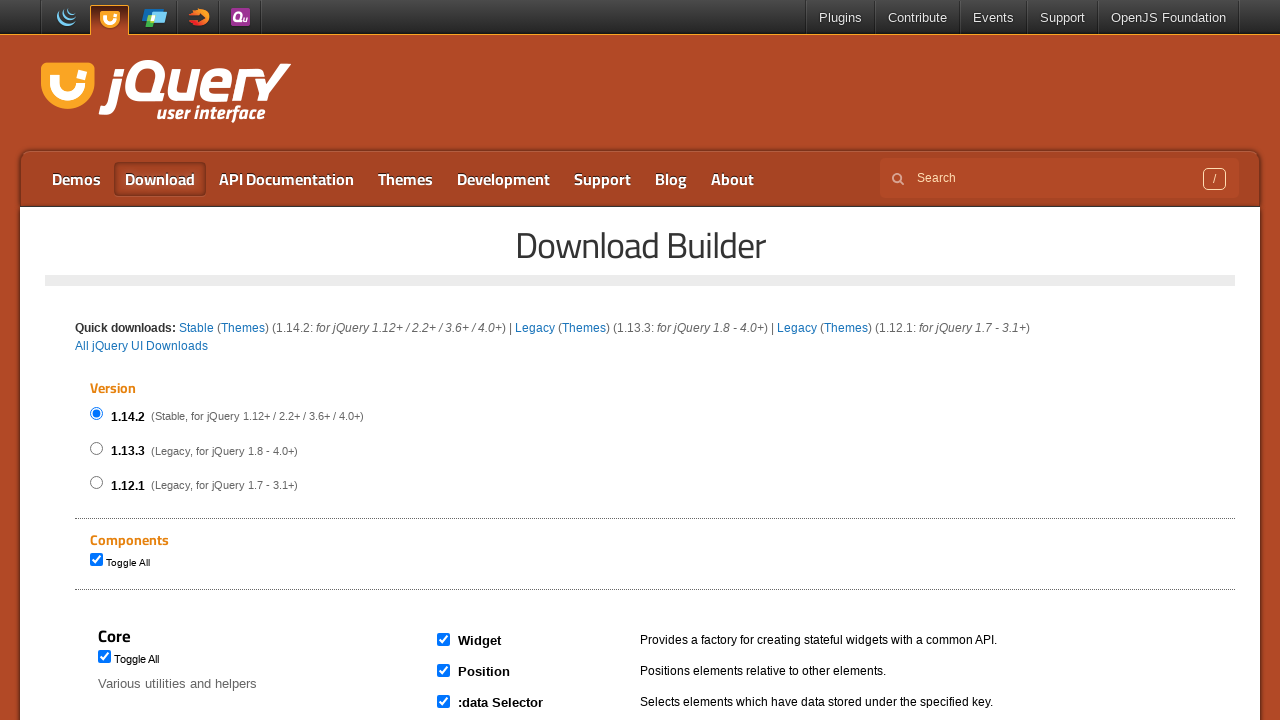